Tests confirmation popup by clicking accept and verifying the resulting message

Starting URL: https://kristinek.github.io/site/examples/alerts_popups

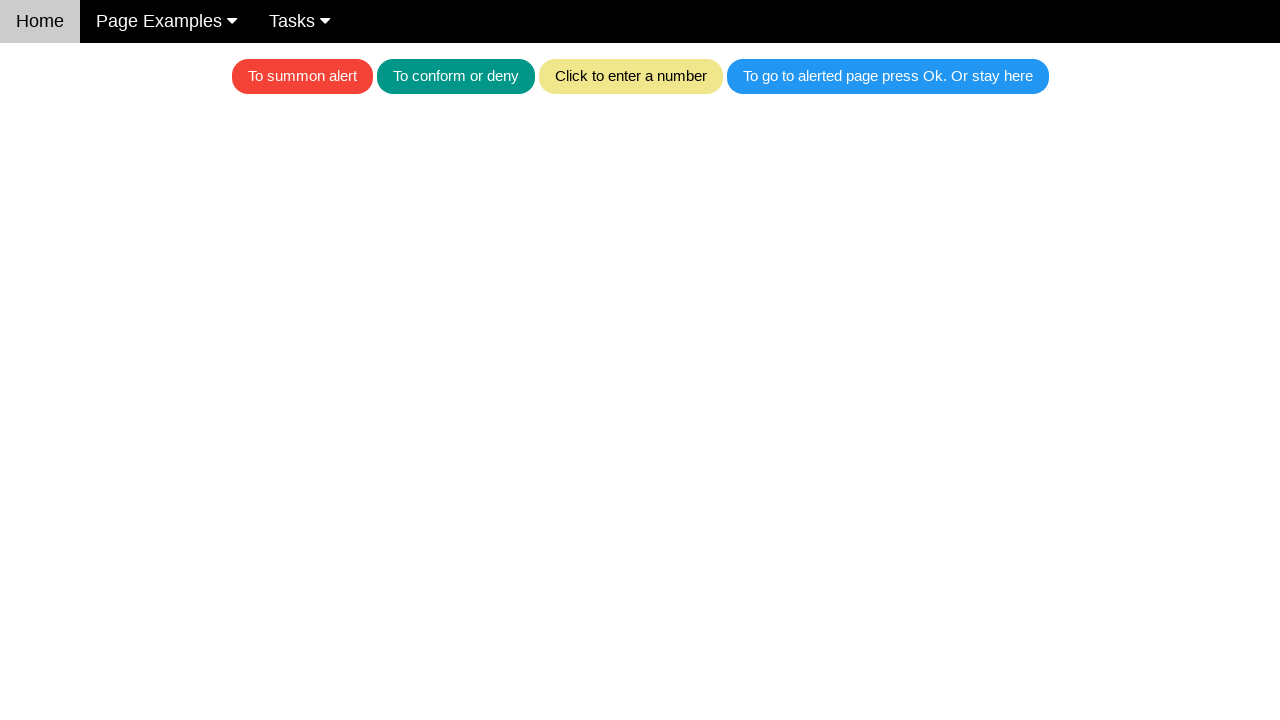

Set up dialog handler to accept confirmation popups
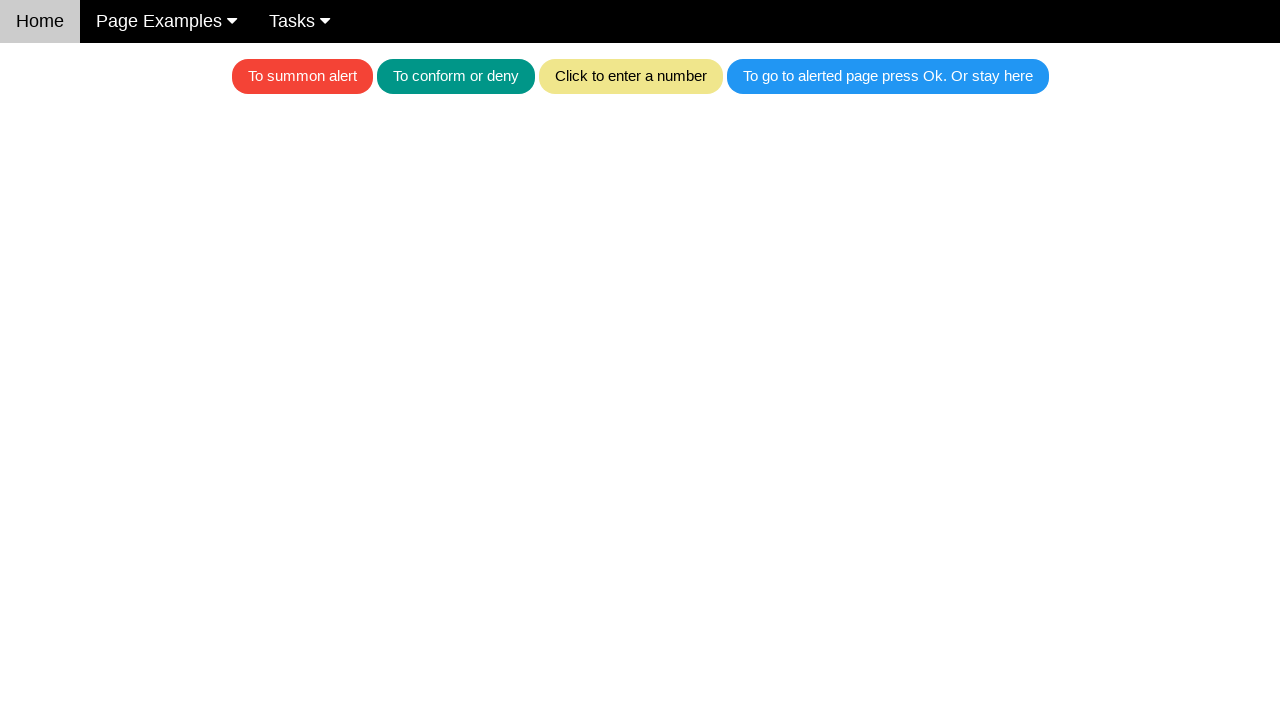

Clicked the teal confirmation button at (456, 76) on .w3-teal
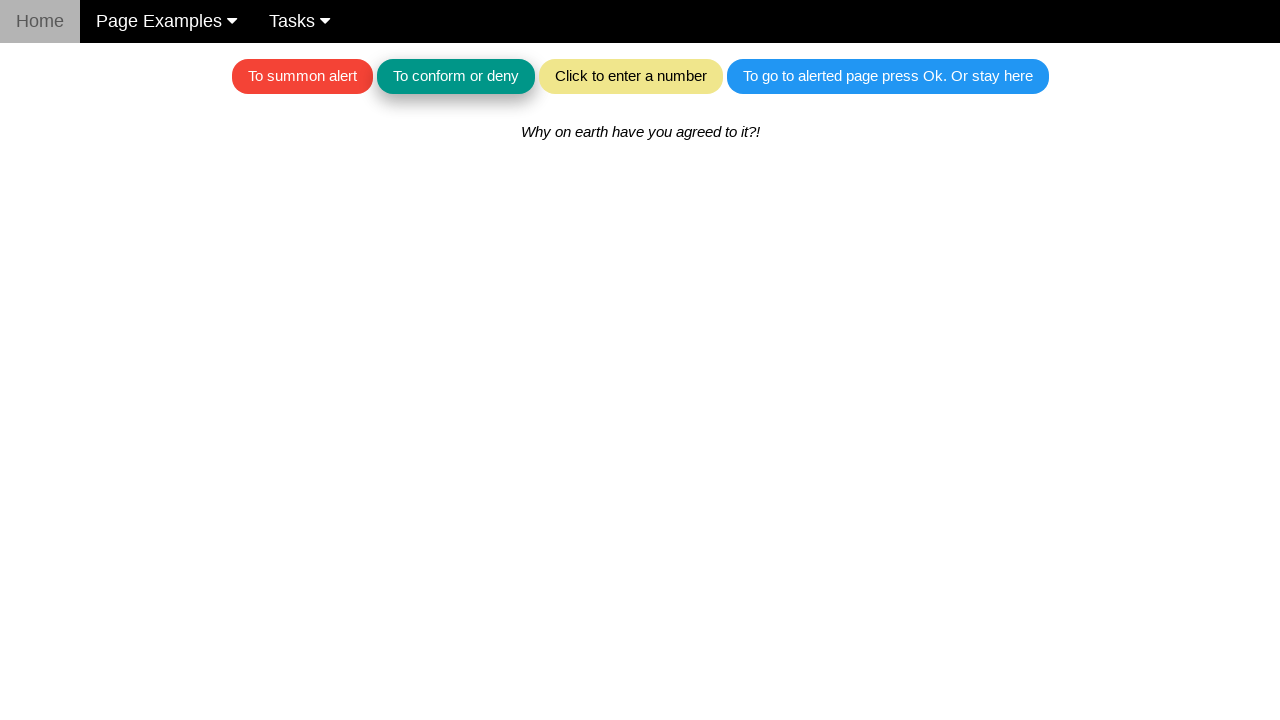

Waited for result message to appear and verified it exists
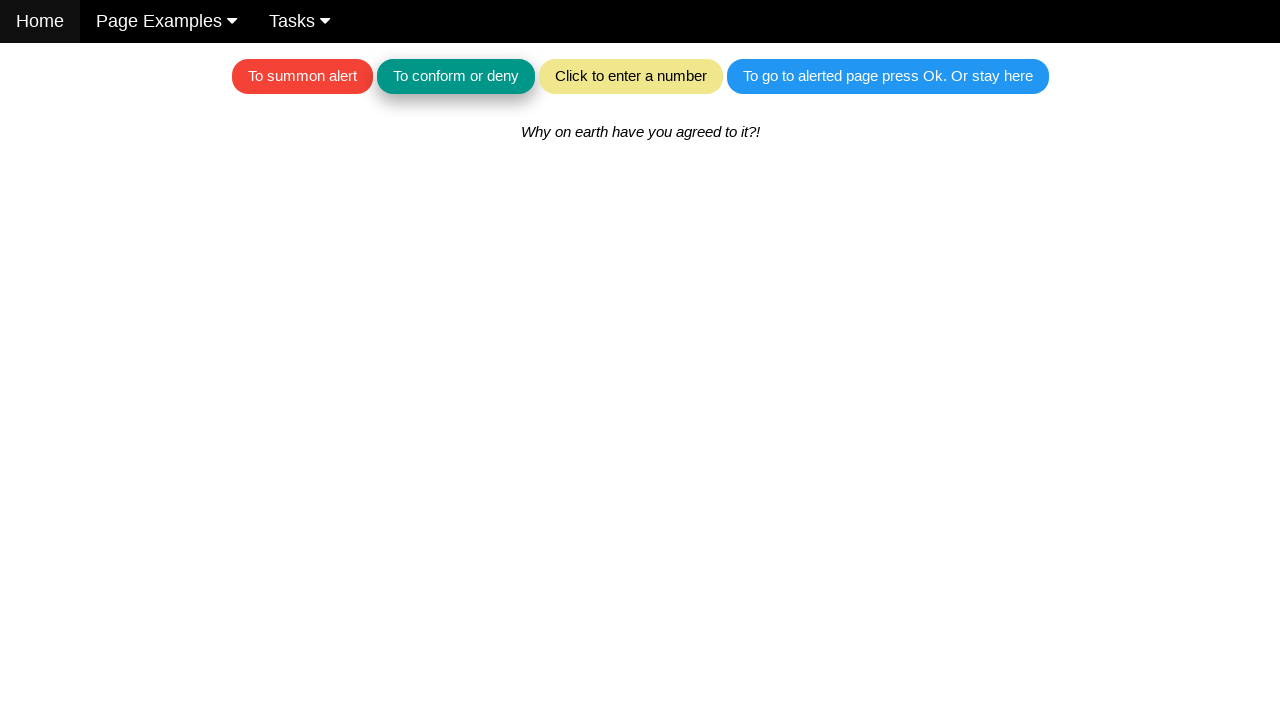

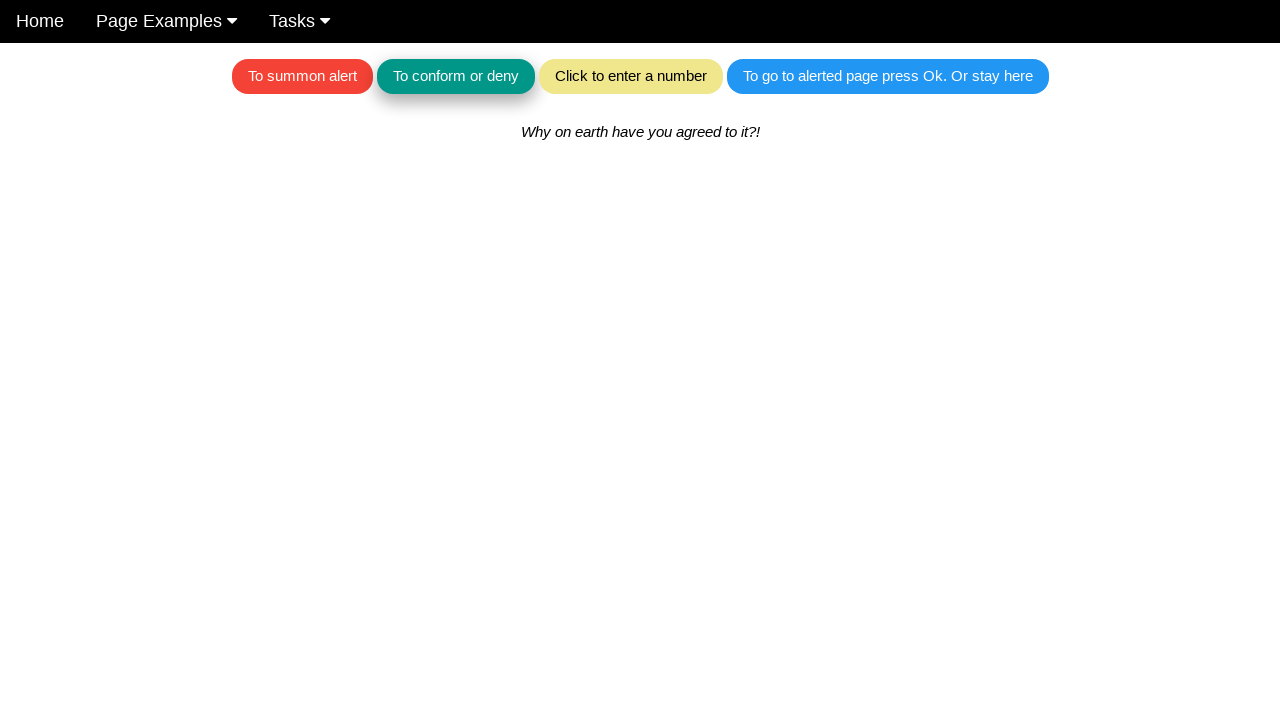